Tests the search functionality on python.org by entering "pycon" in the search box and verifying that results are returned.

Starting URL: https://www.python.org

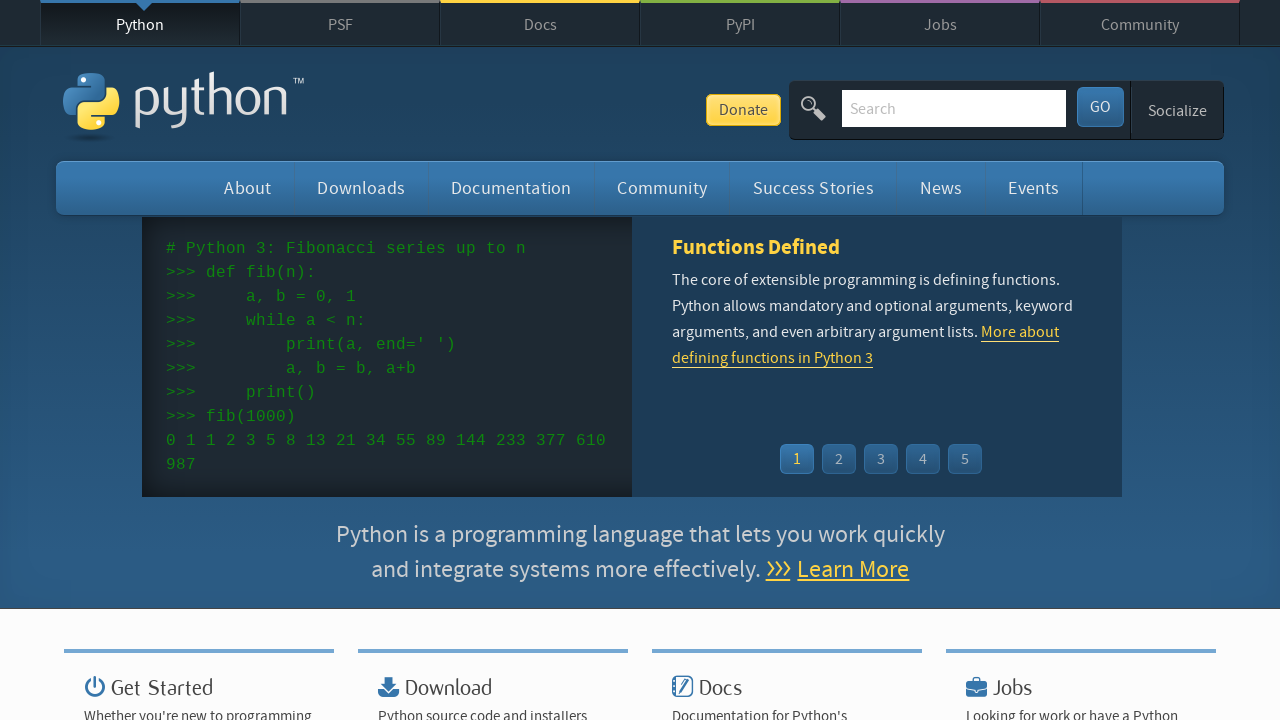

Verified 'Python' is in page title
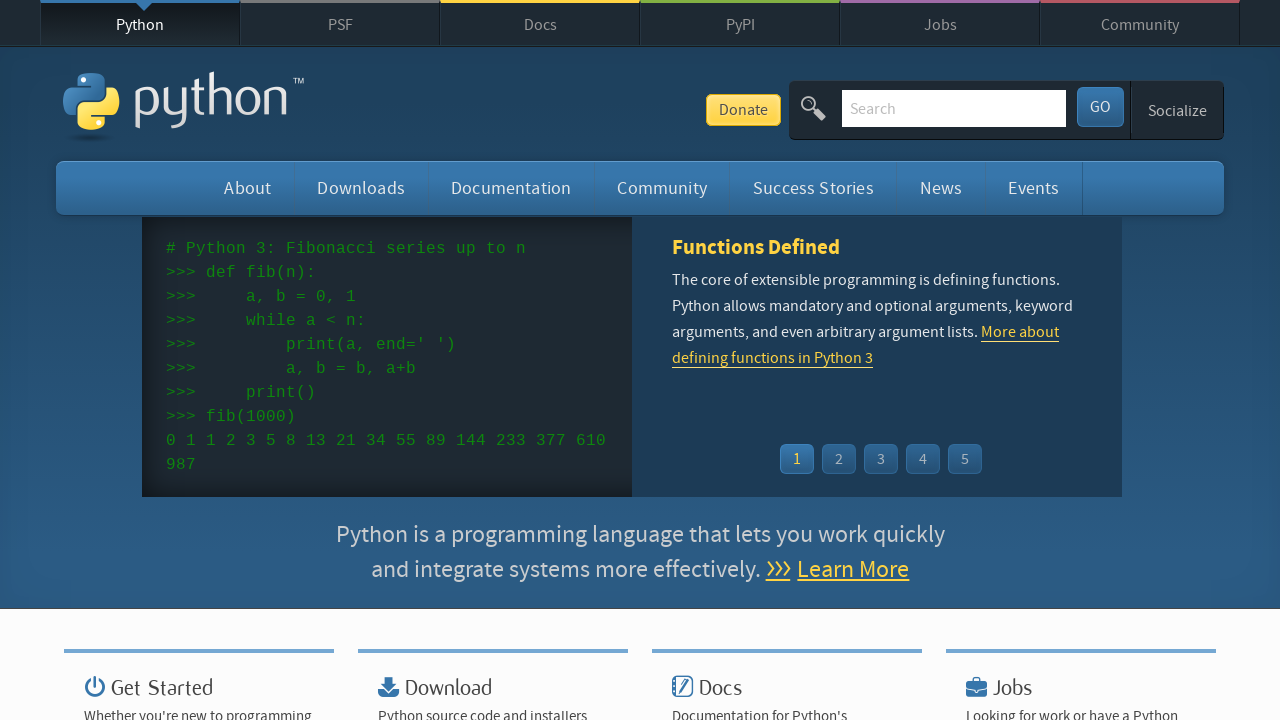

Located search box element
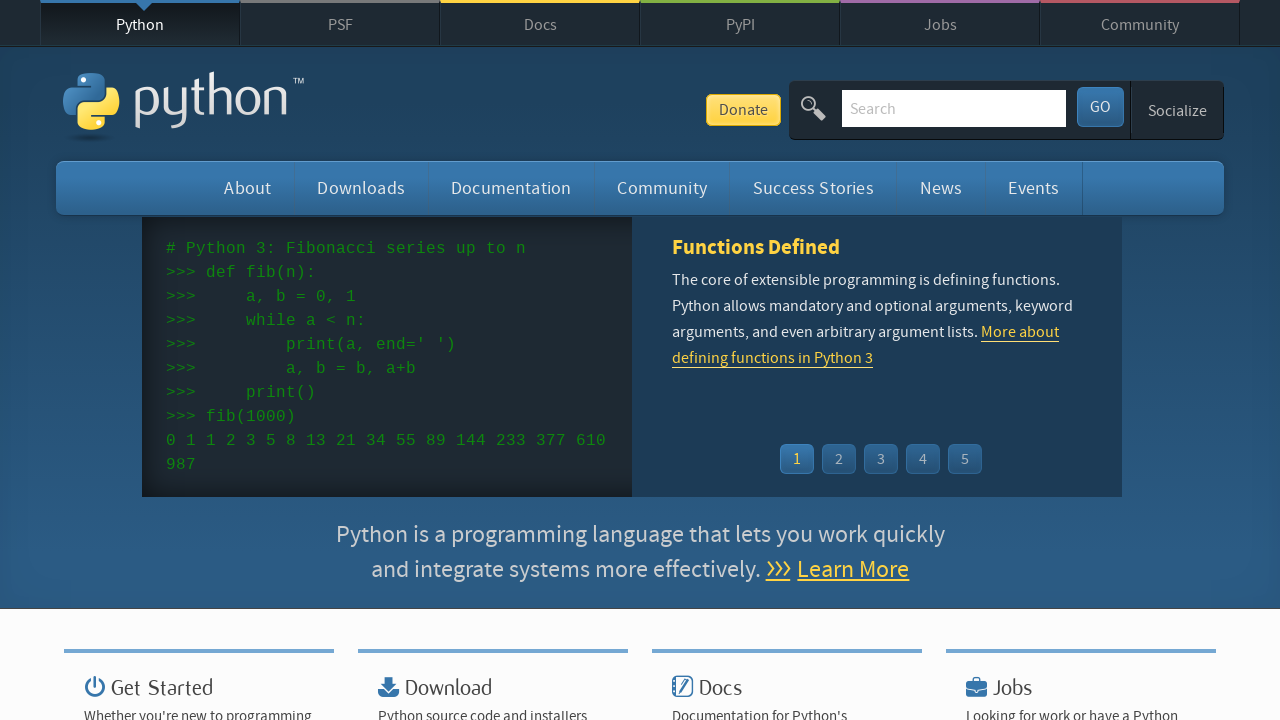

Cleared search box on input[name='q']
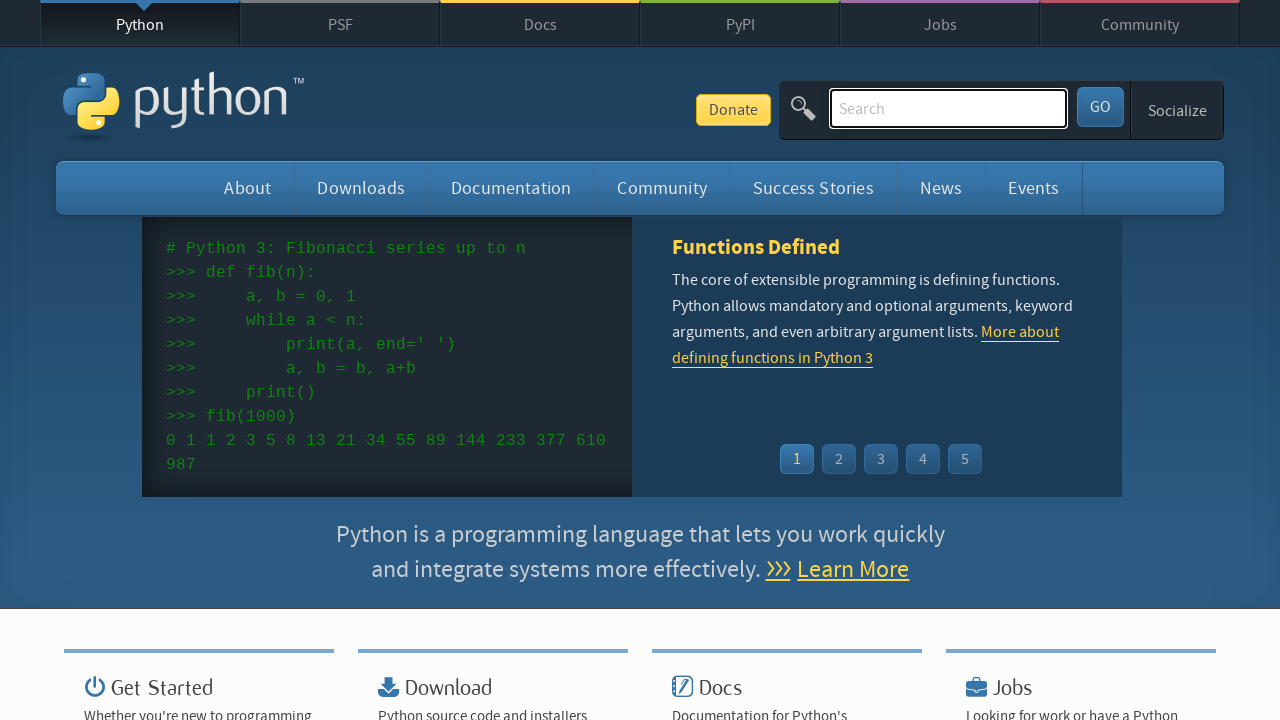

Filled search box with 'pycon' on input[name='q']
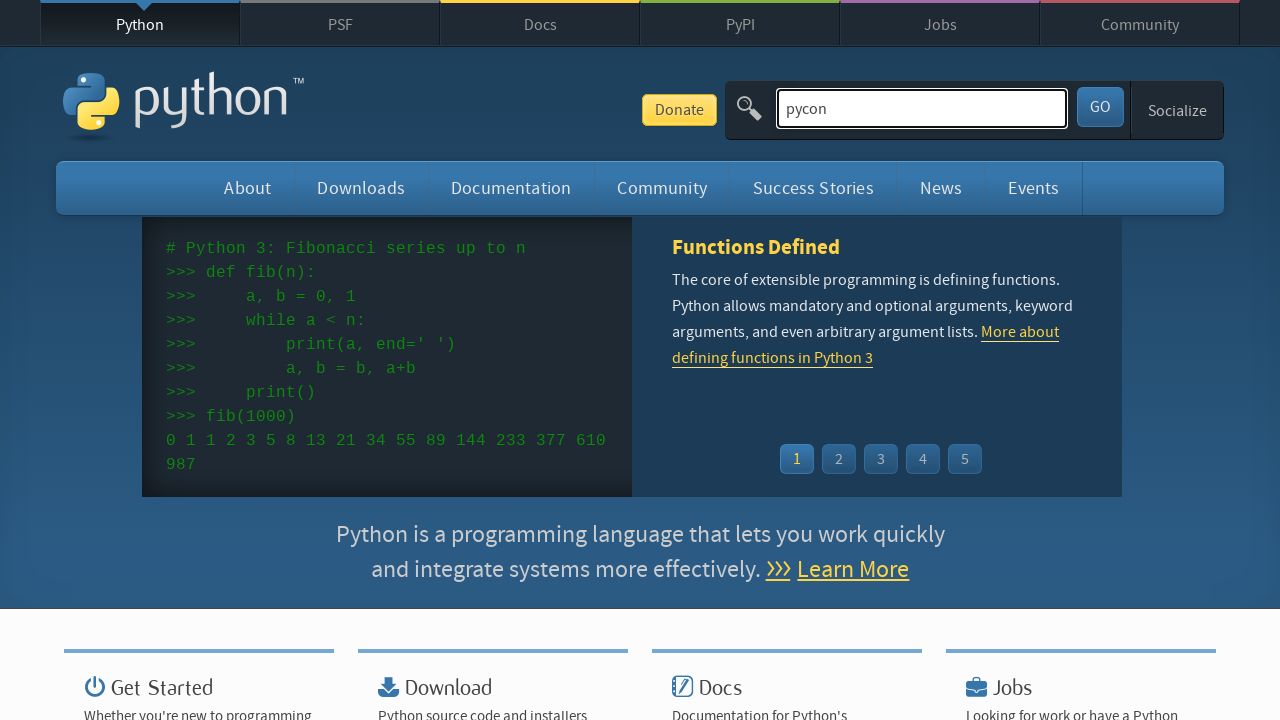

Pressed Enter to submit search on input[name='q']
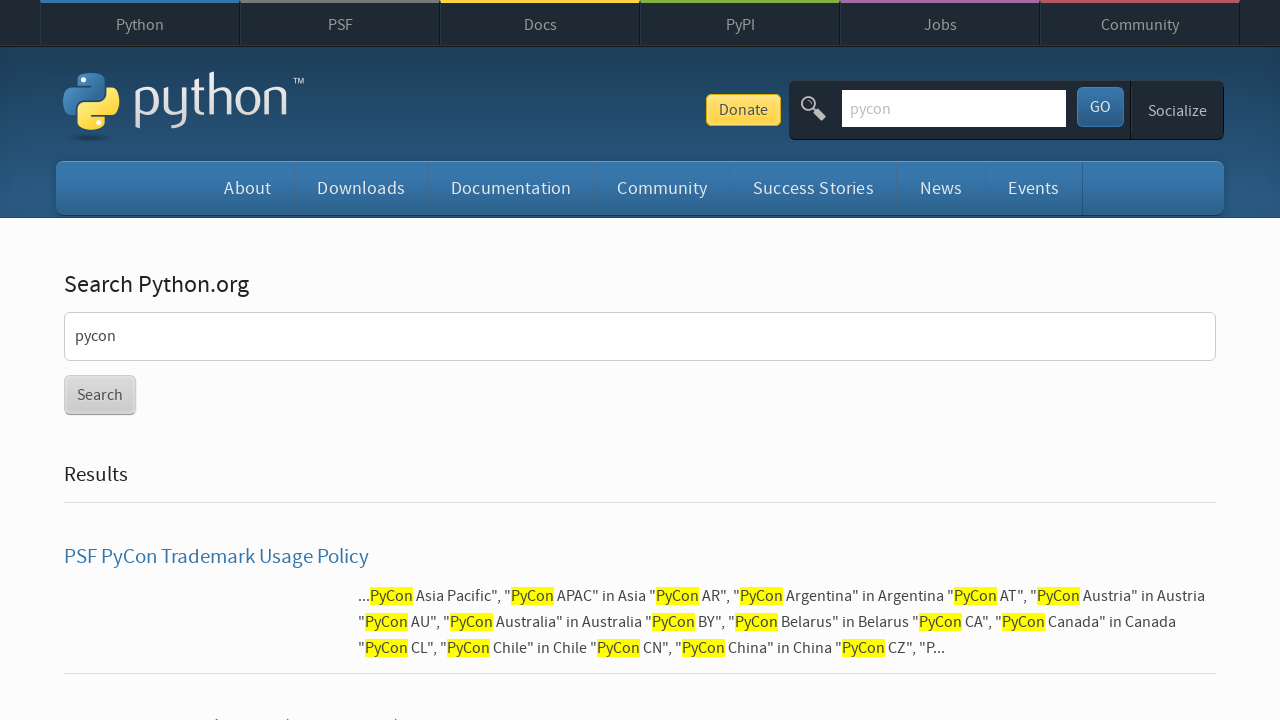

Waited for page to finish loading
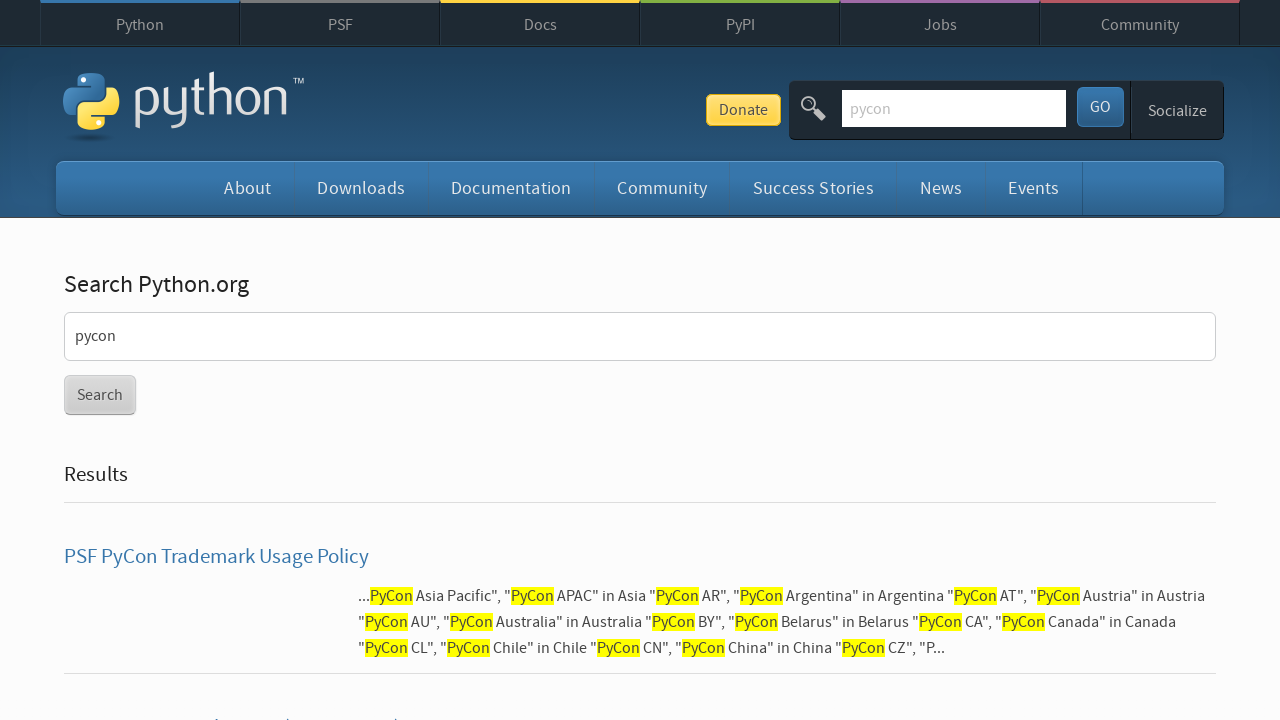

Verified search results were found (no 'No results found' message)
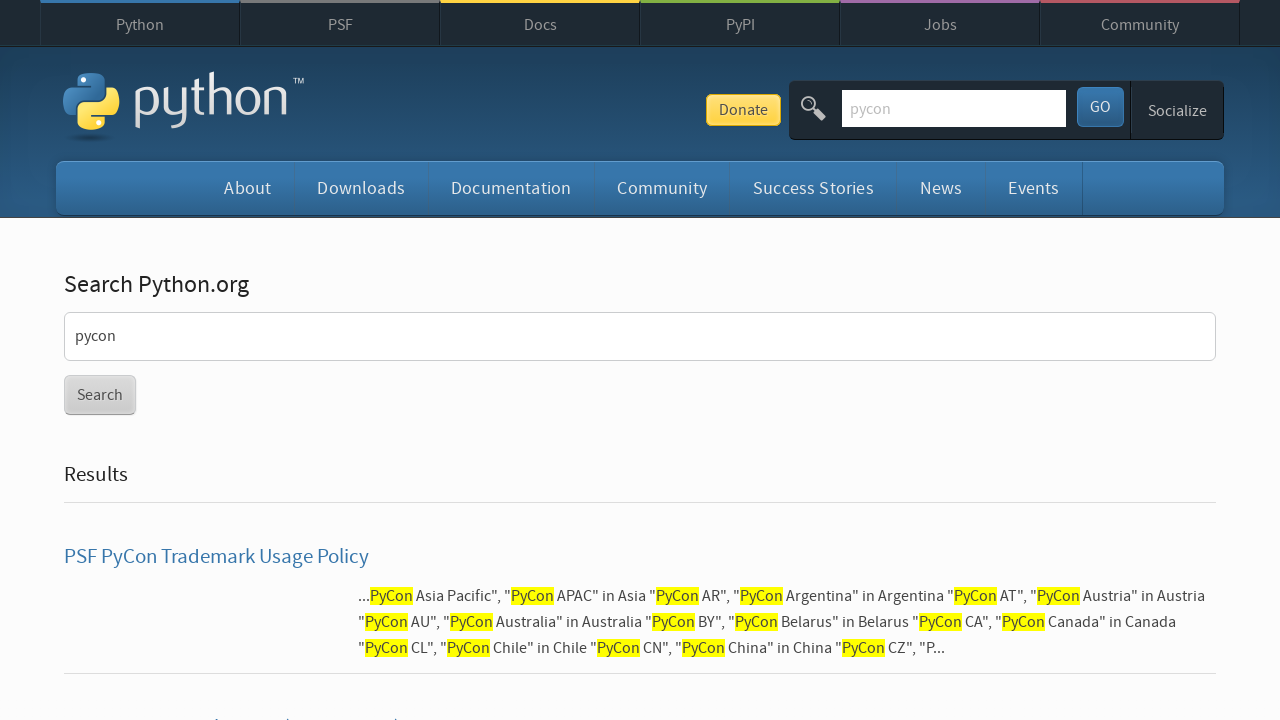

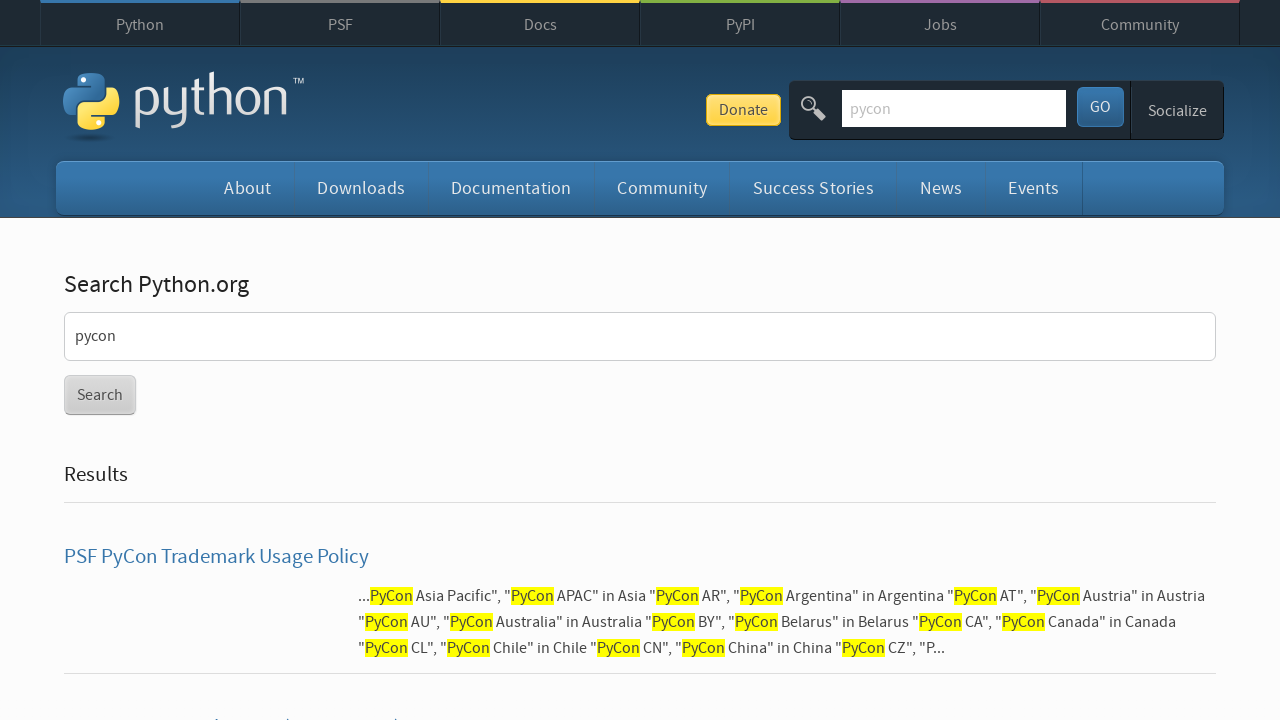